Tests drag-and-drop functionality by dragging a football element to two different dropzones and verifying each drop was successful by checking the dropzone text changes to "Dropped!"

Starting URL: https://training-support.net/webelements/drag-drop

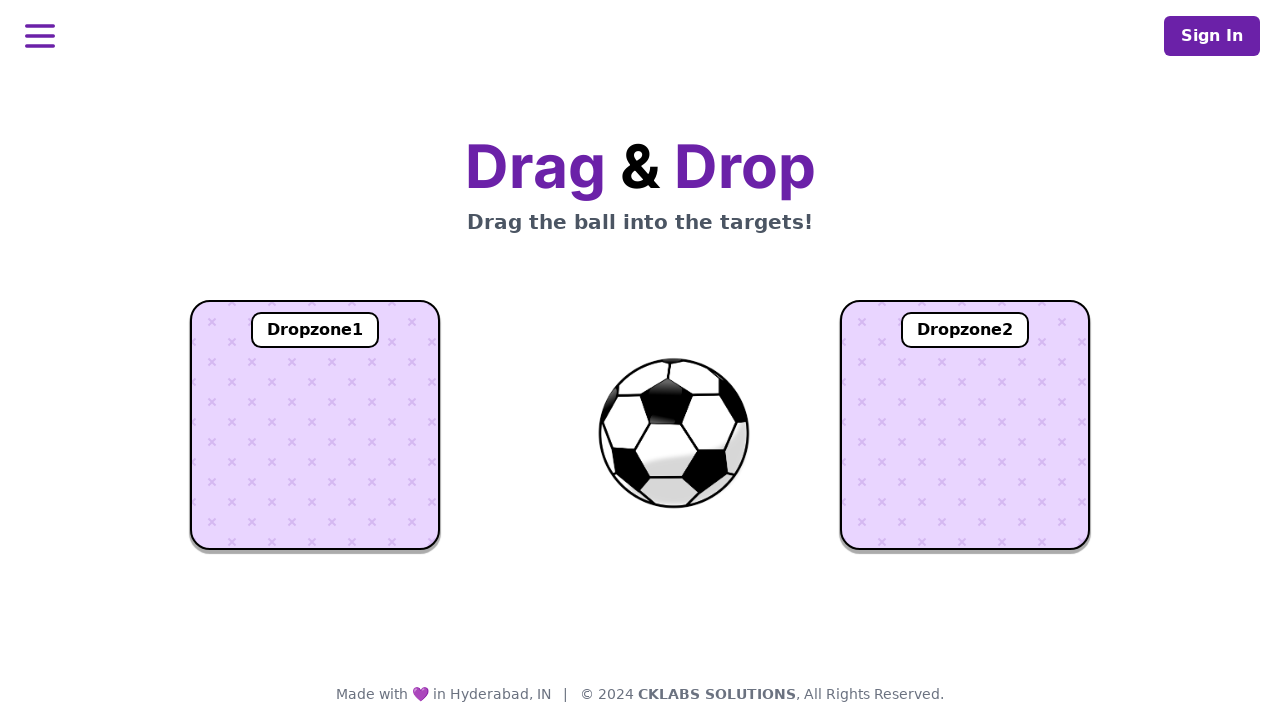

Located the football element
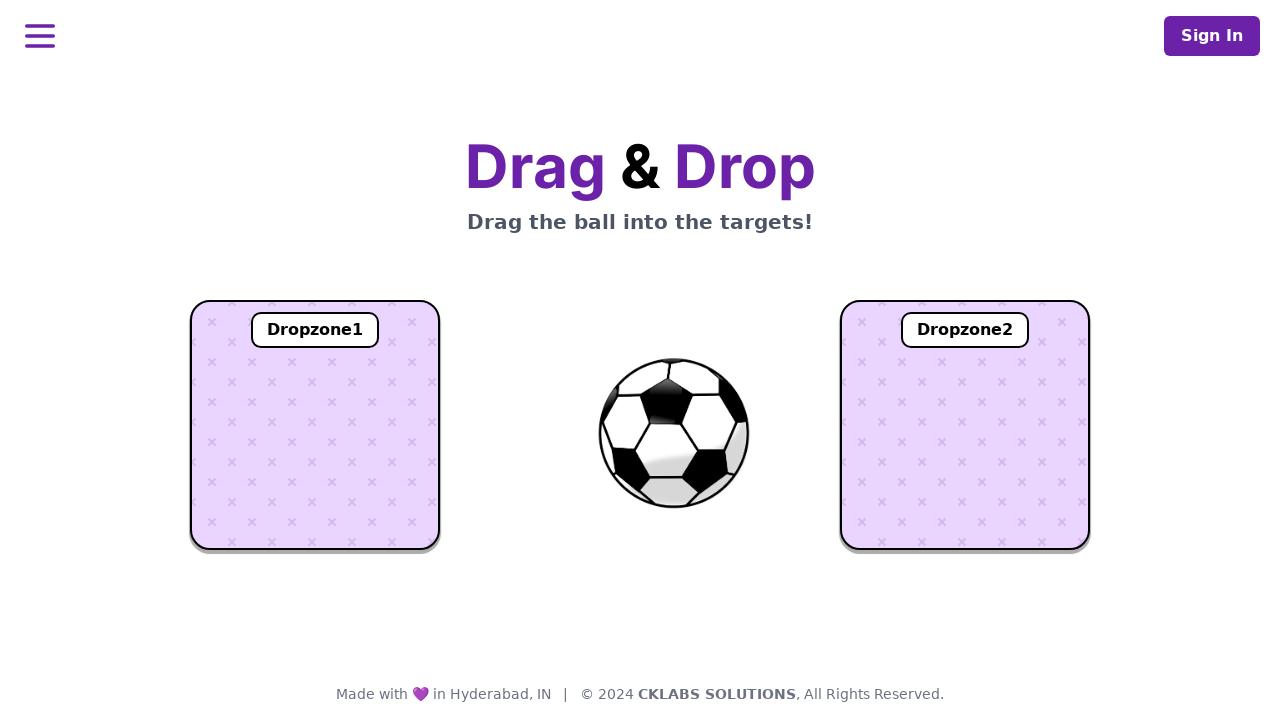

Located dropzone 1
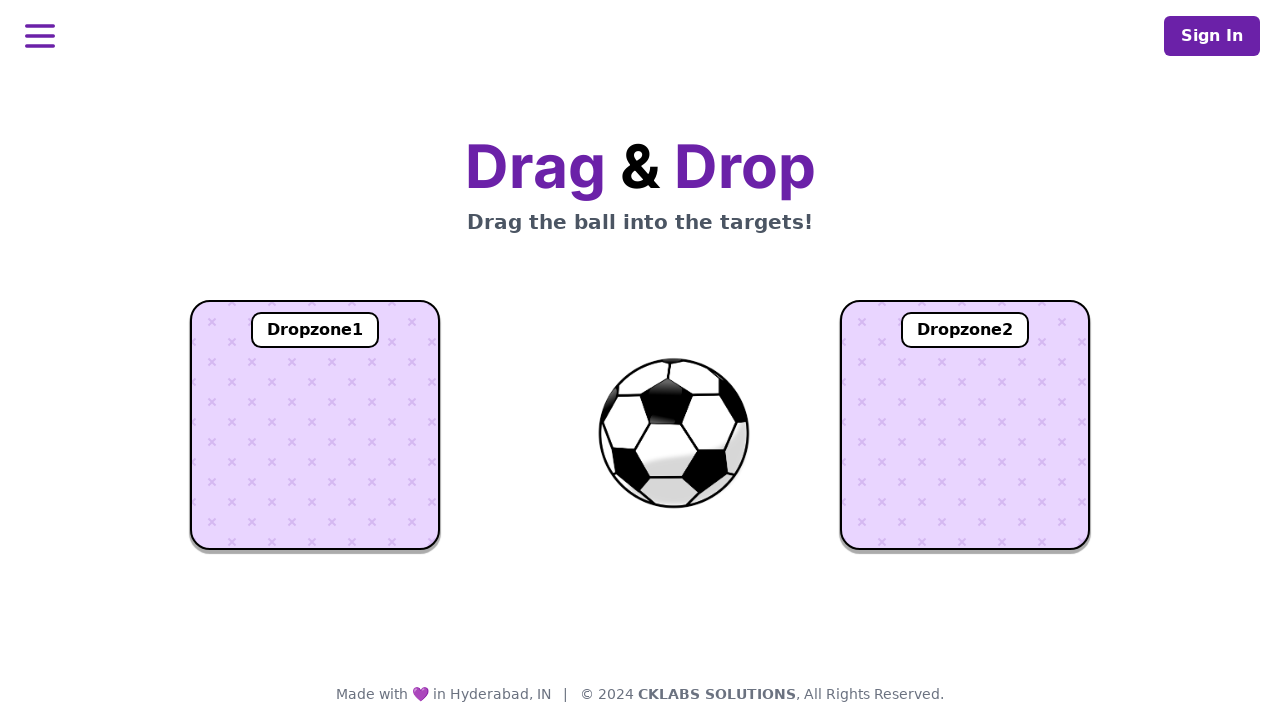

Located dropzone 2
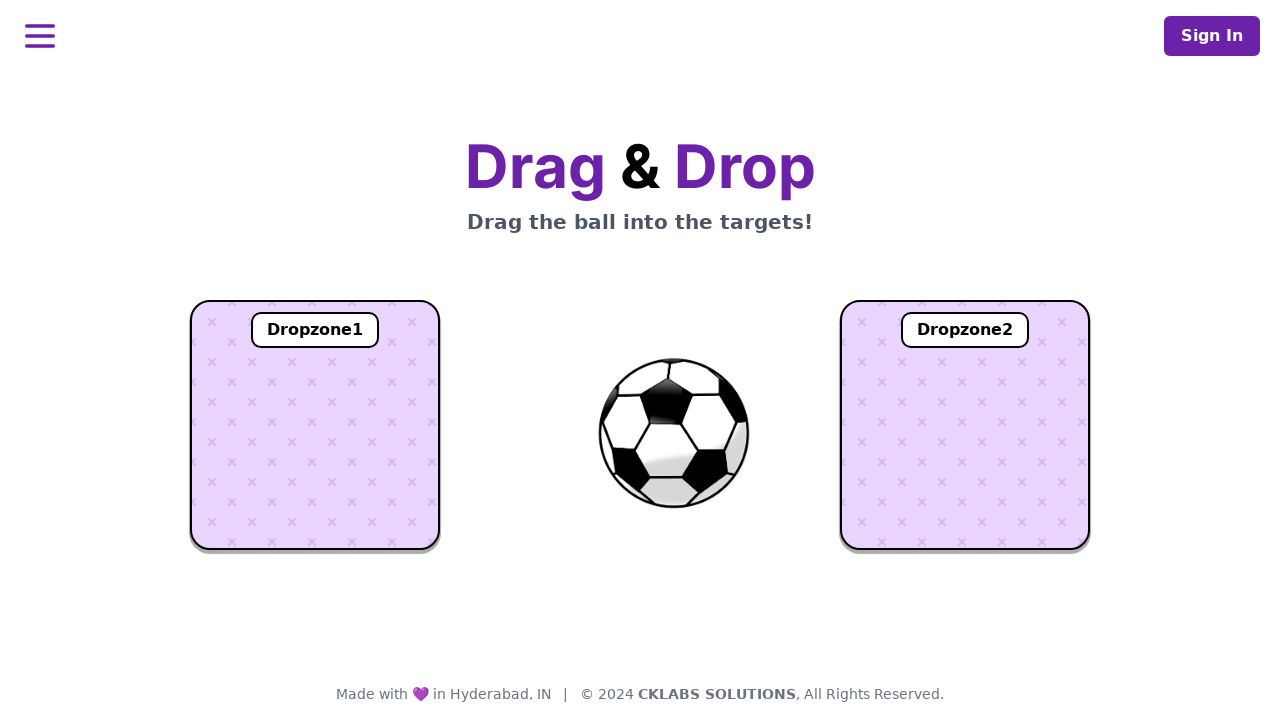

Dragged football element to dropzone 1 at (315, 425)
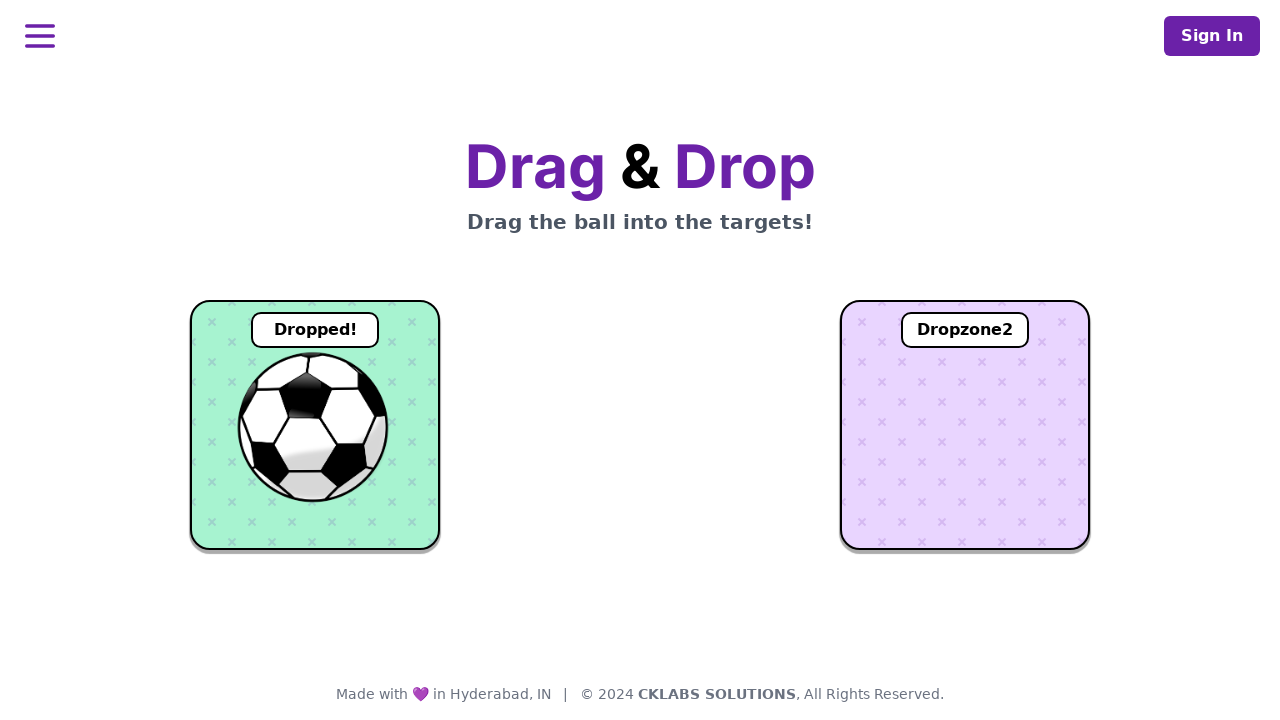

Verified football successfully dropped in dropzone 1 - text changed to 'Dropped!'
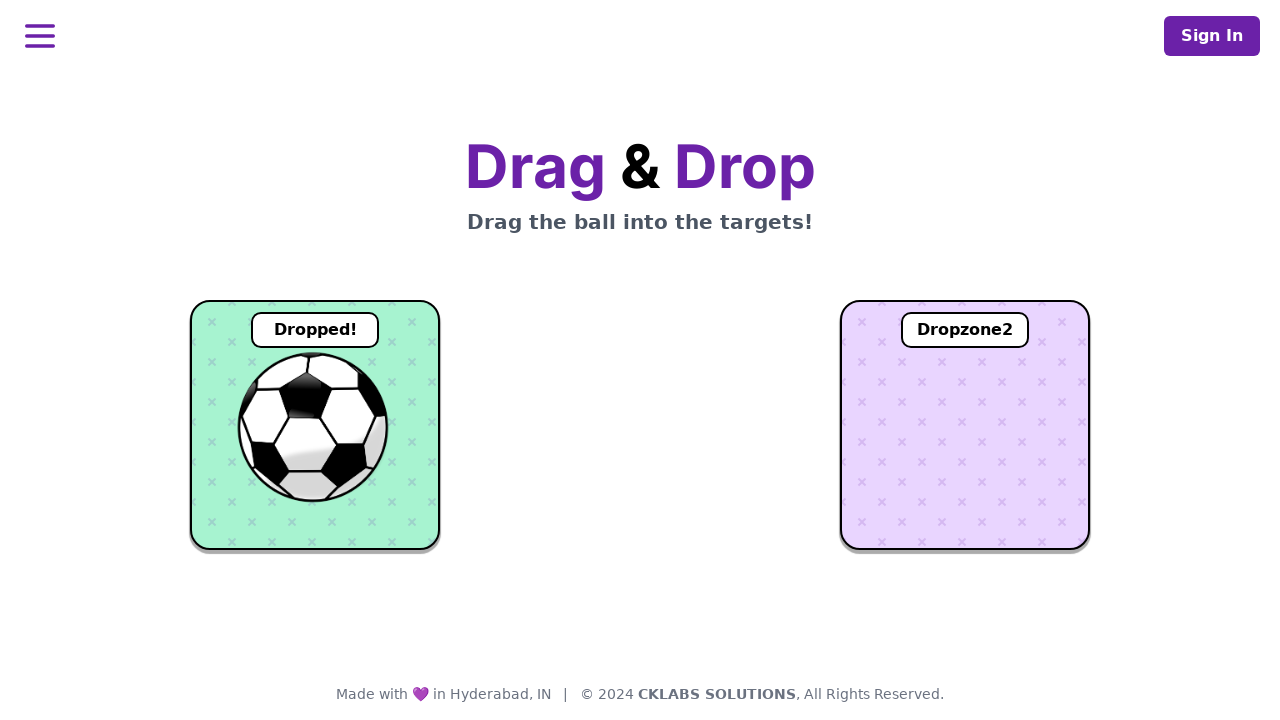

Dragged football element to dropzone 2 at (965, 425)
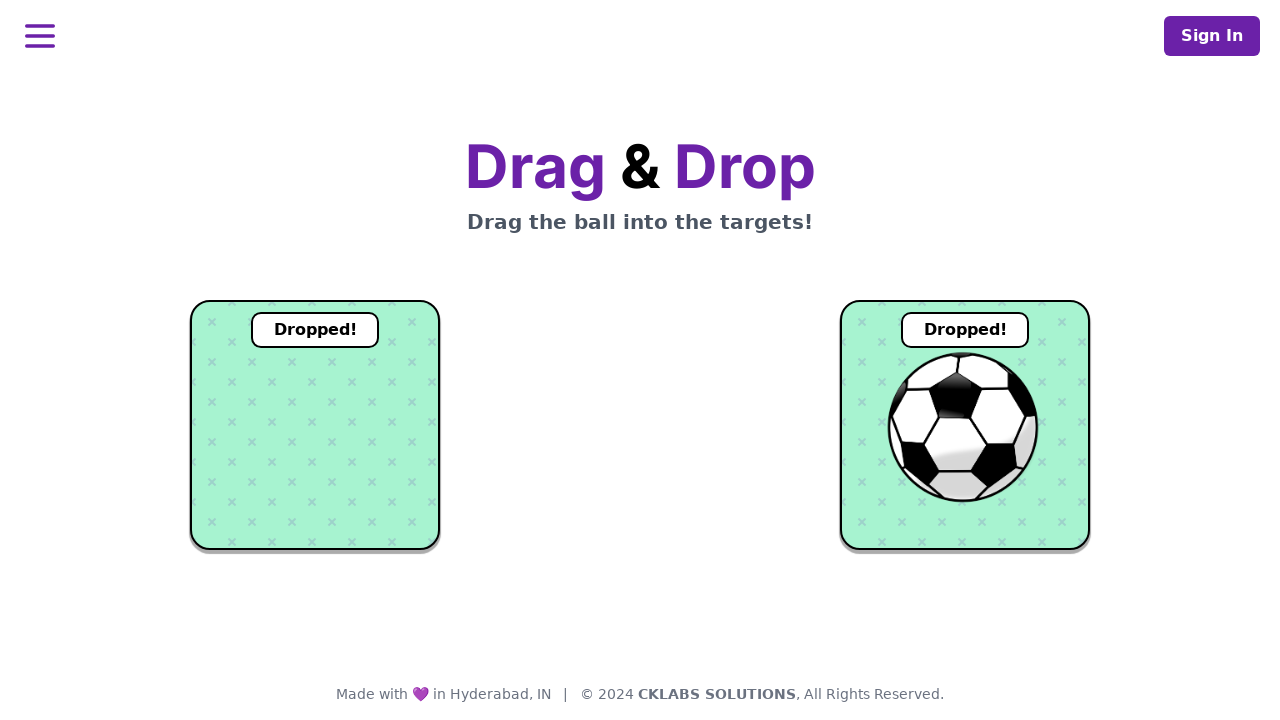

Verified football successfully dropped in dropzone 2 - text changed to 'Dropped!'
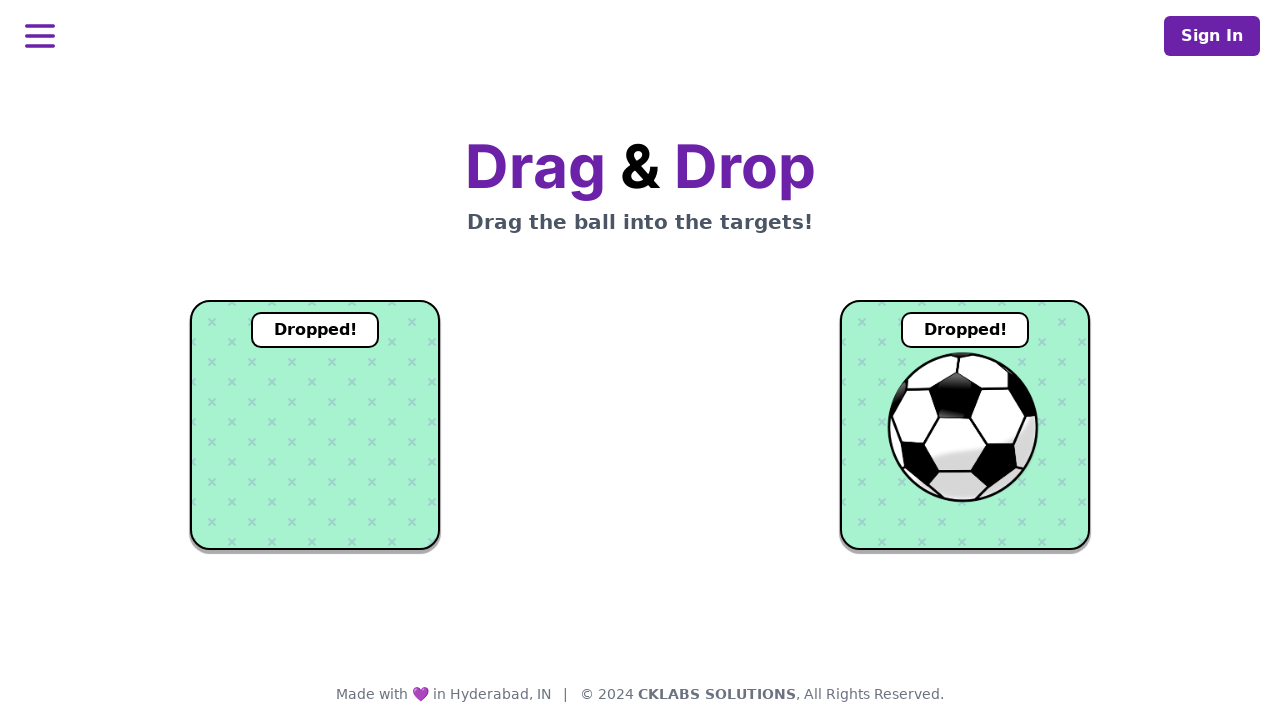

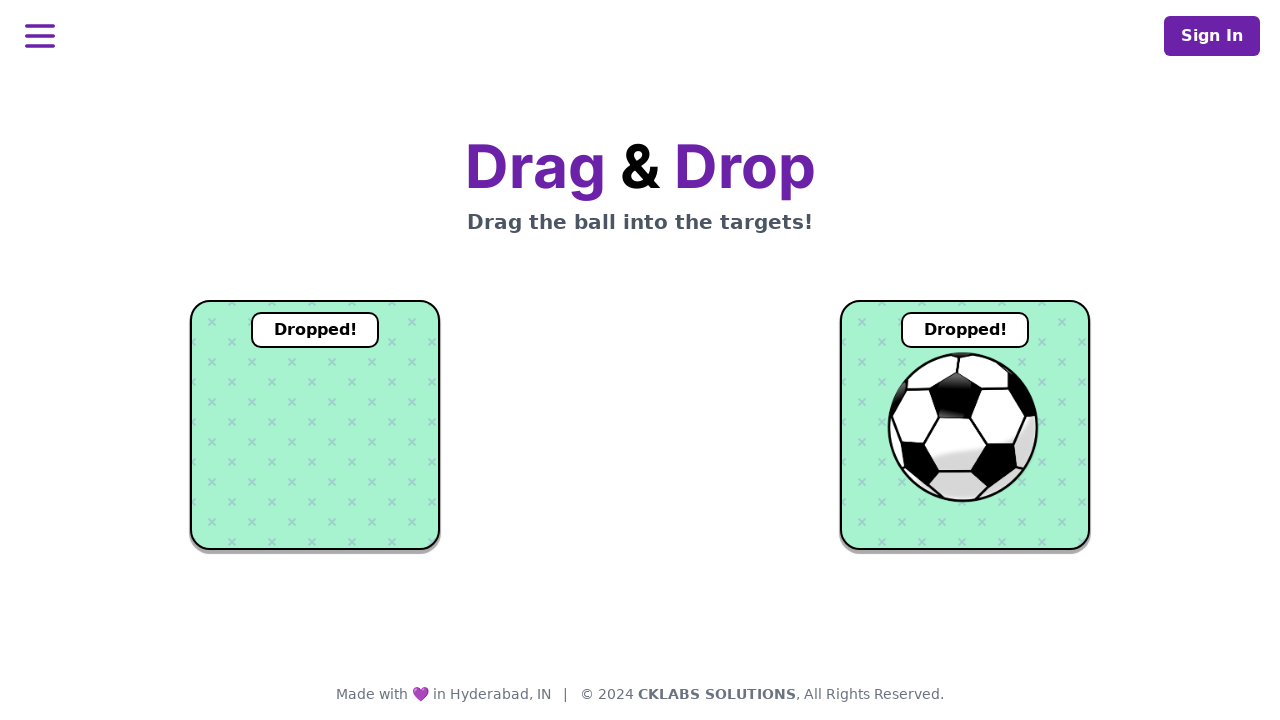